Navigates to the Swarthmore College course catalog, clicks on a department link, and waits for course listings to load on the department page.

Starting URL: https://catalog.swarthmore.edu/content.php?catoid=7&navoid=194

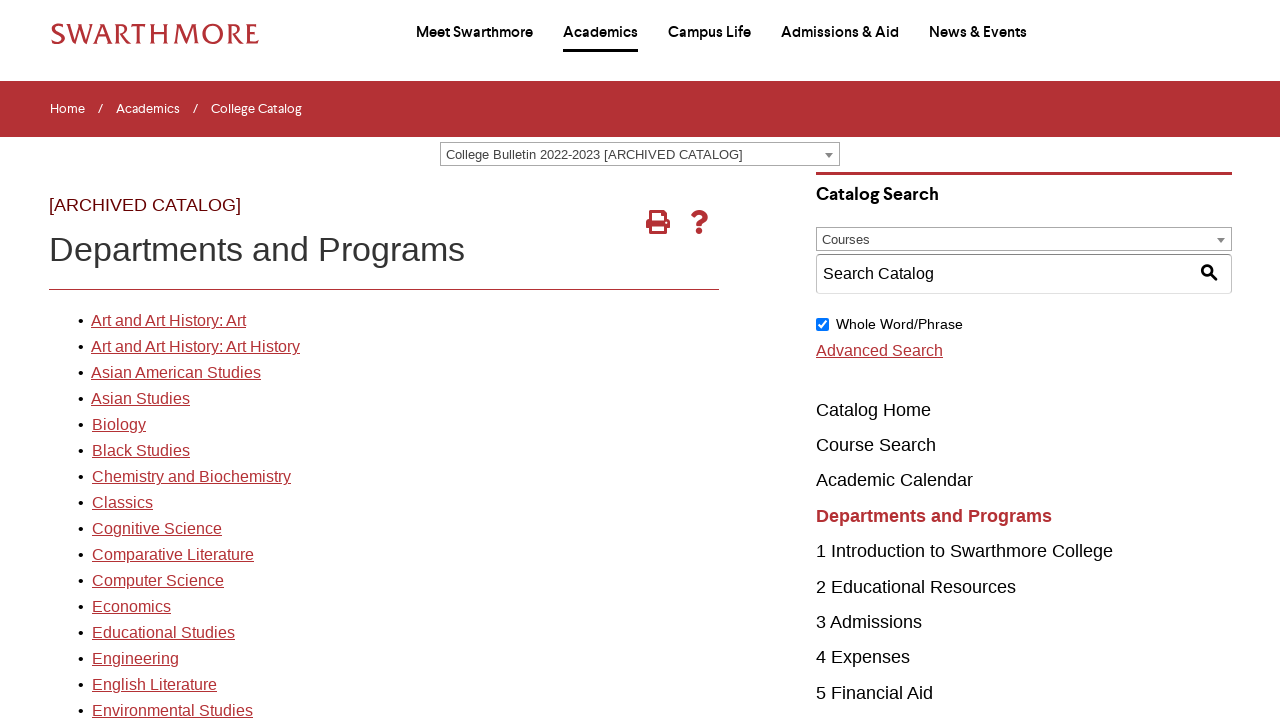

Department list loaded on Swarthmore College course catalog
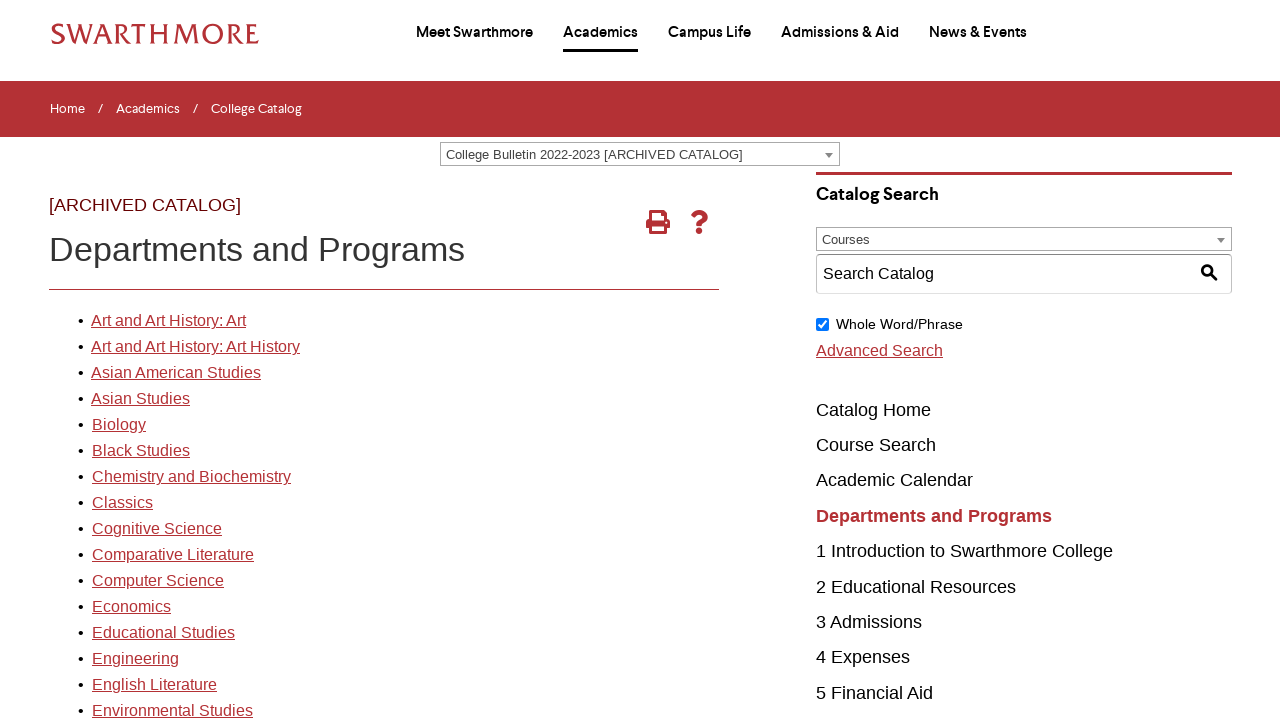

Clicked Computer Science department link at (157, 529) on xpath=//*[@id="gateway-page"]/body/table/tbody/tr[3]/td[1]/table/tbody/tr[2]/td[
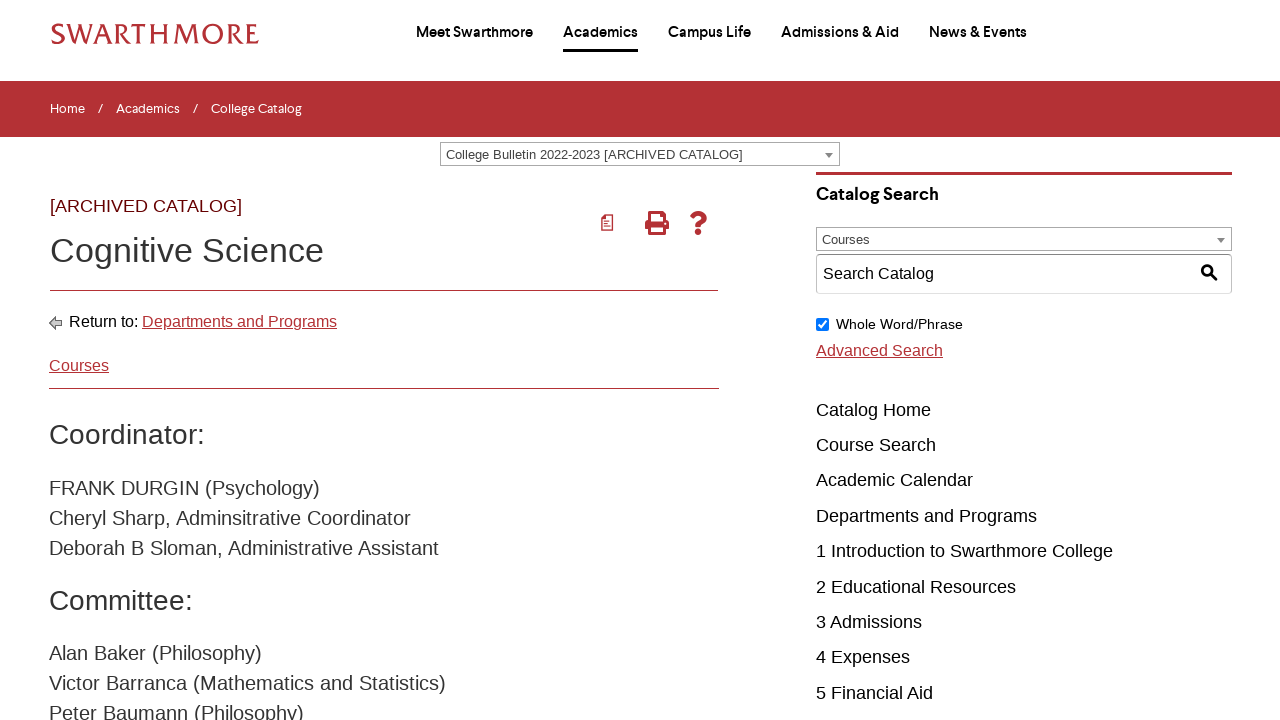

Course listings loaded on department page
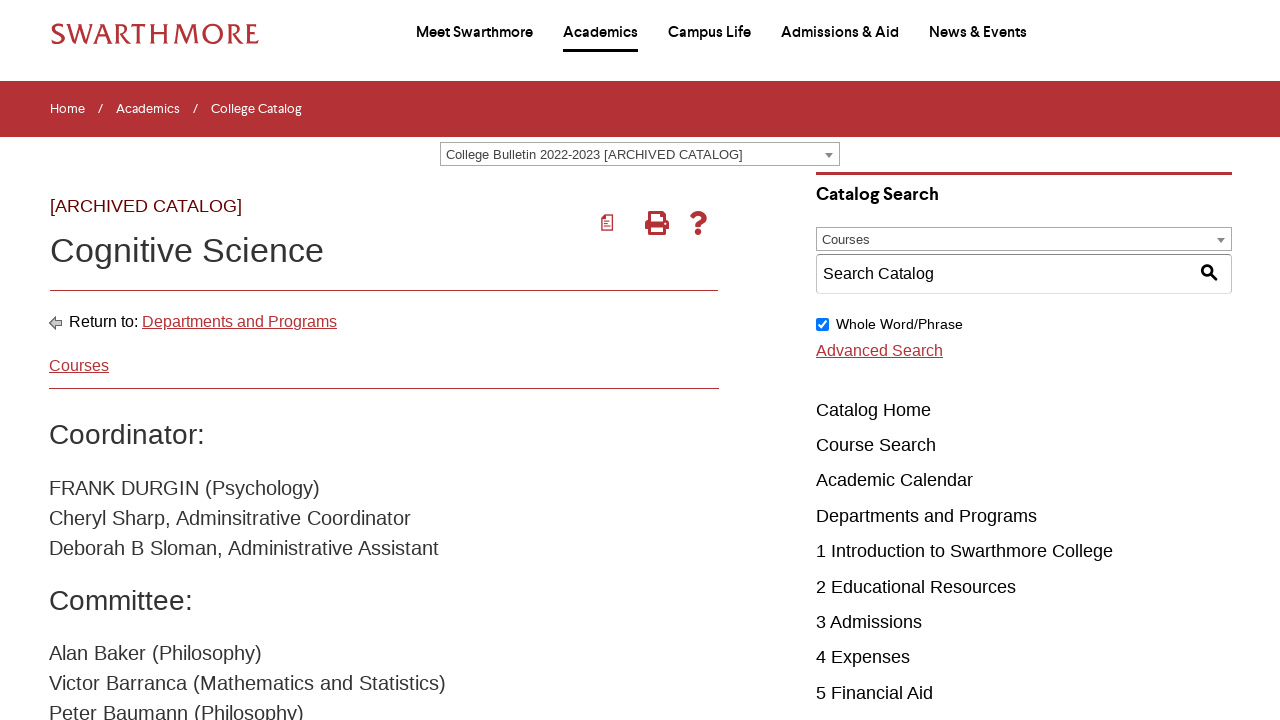

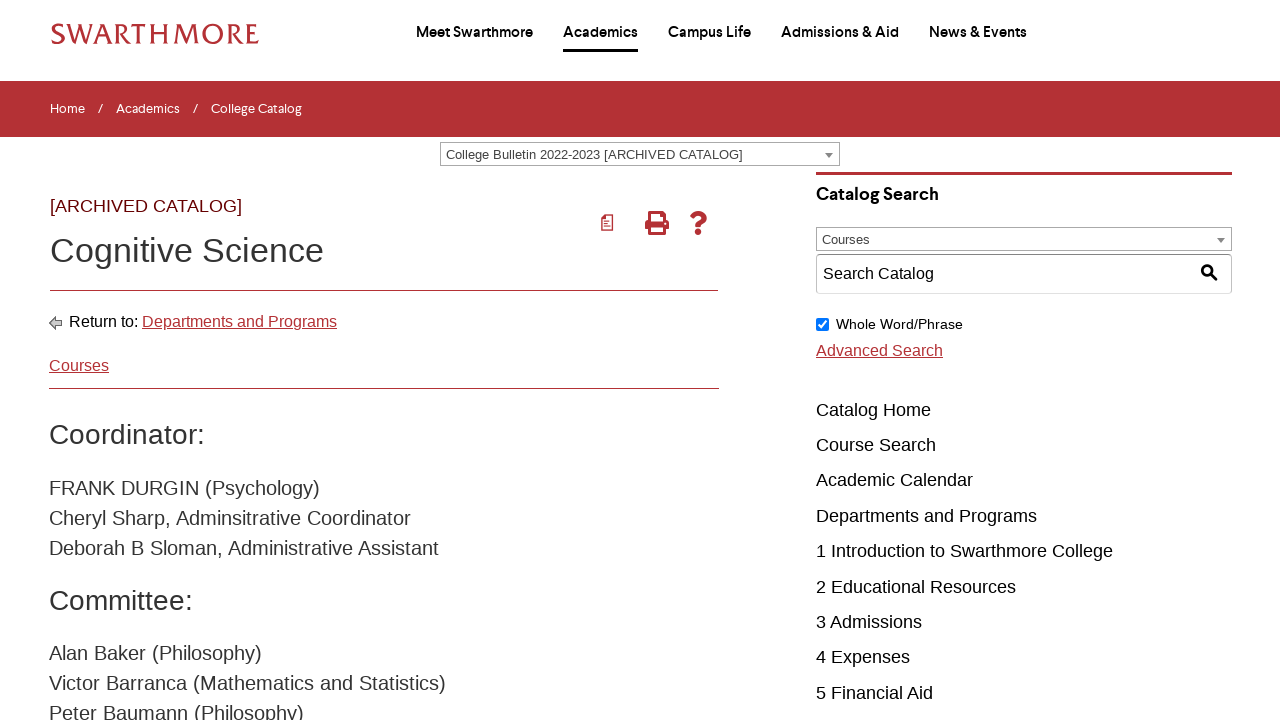